Validates the Web Site column data to ensure all website URLs match expected values

Starting URL: http://the-internet.herokuapp.com/

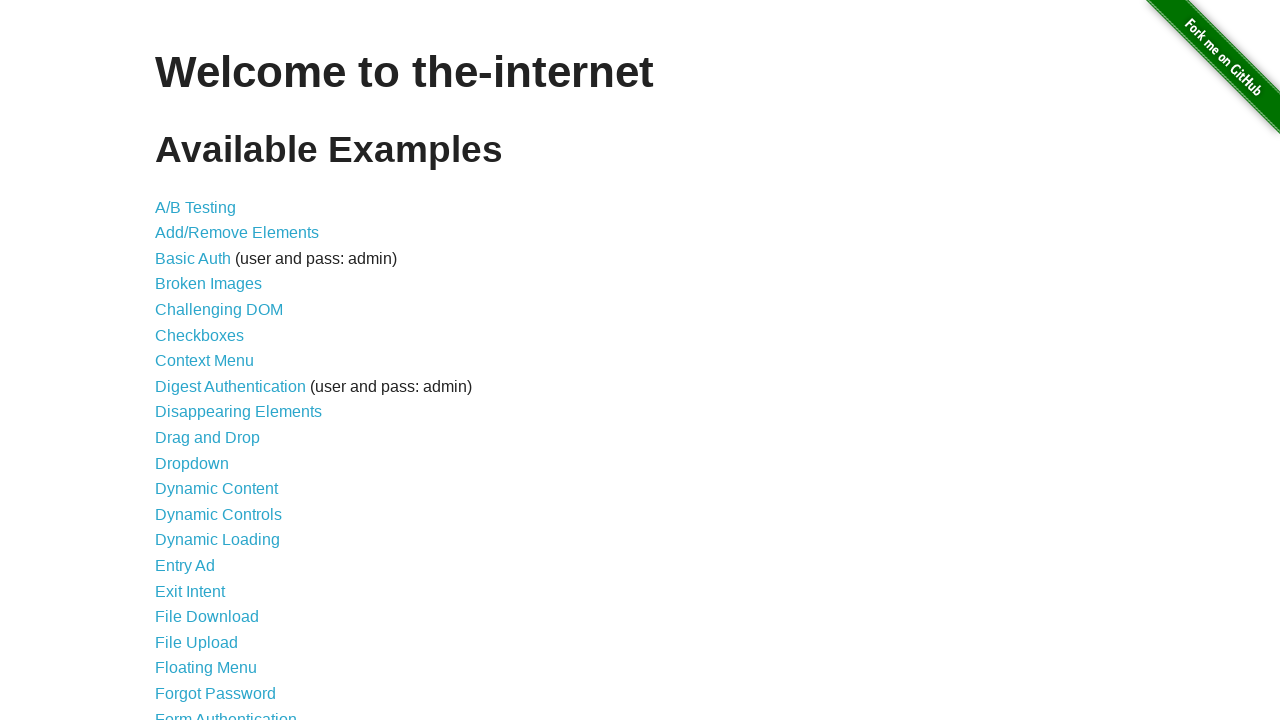

Clicked on 'Sortable Data Tables' link at (230, 574) on a:has-text('Sortable Data Tables')
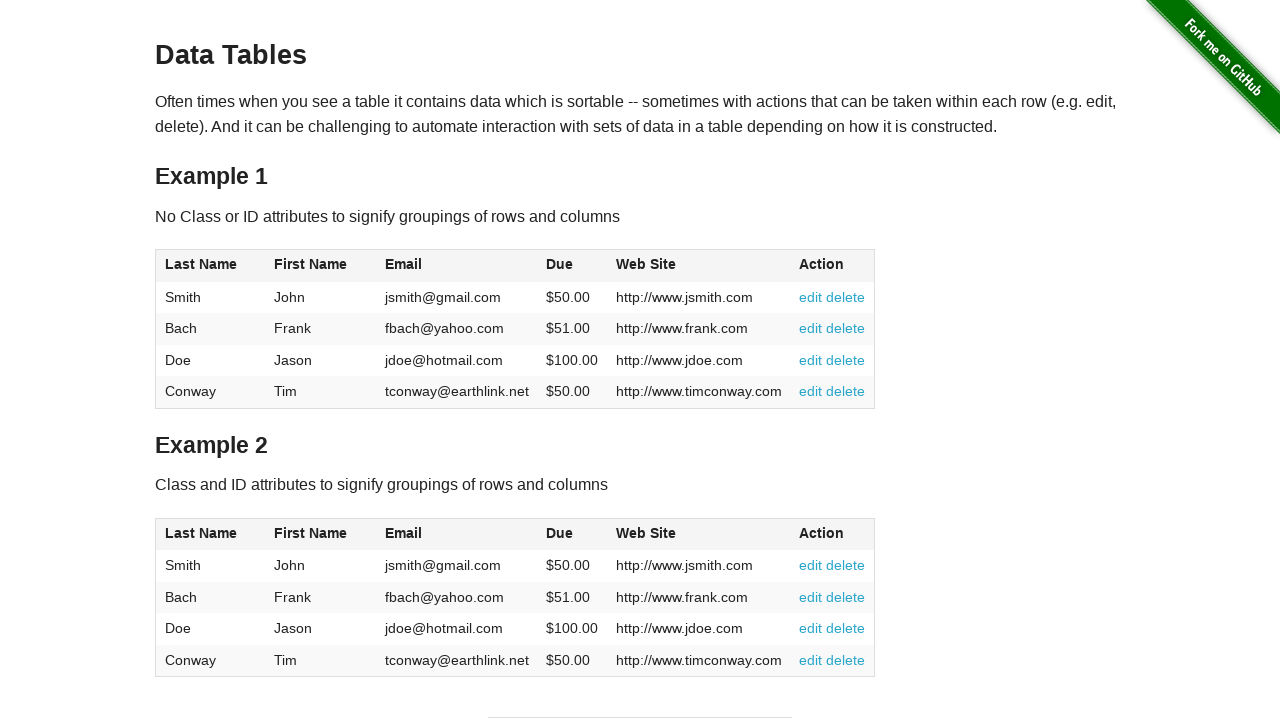

Table with id 'table1' loaded
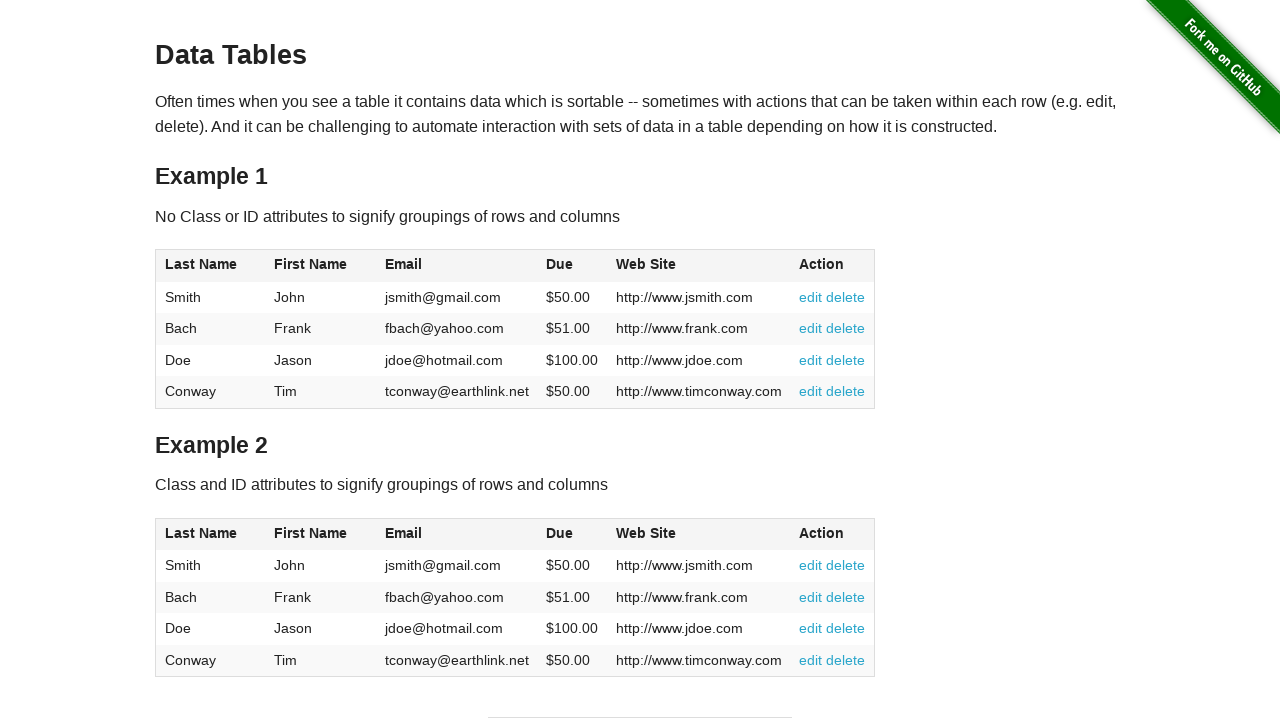

Retrieved all website cells from the Web Site column (column 5)
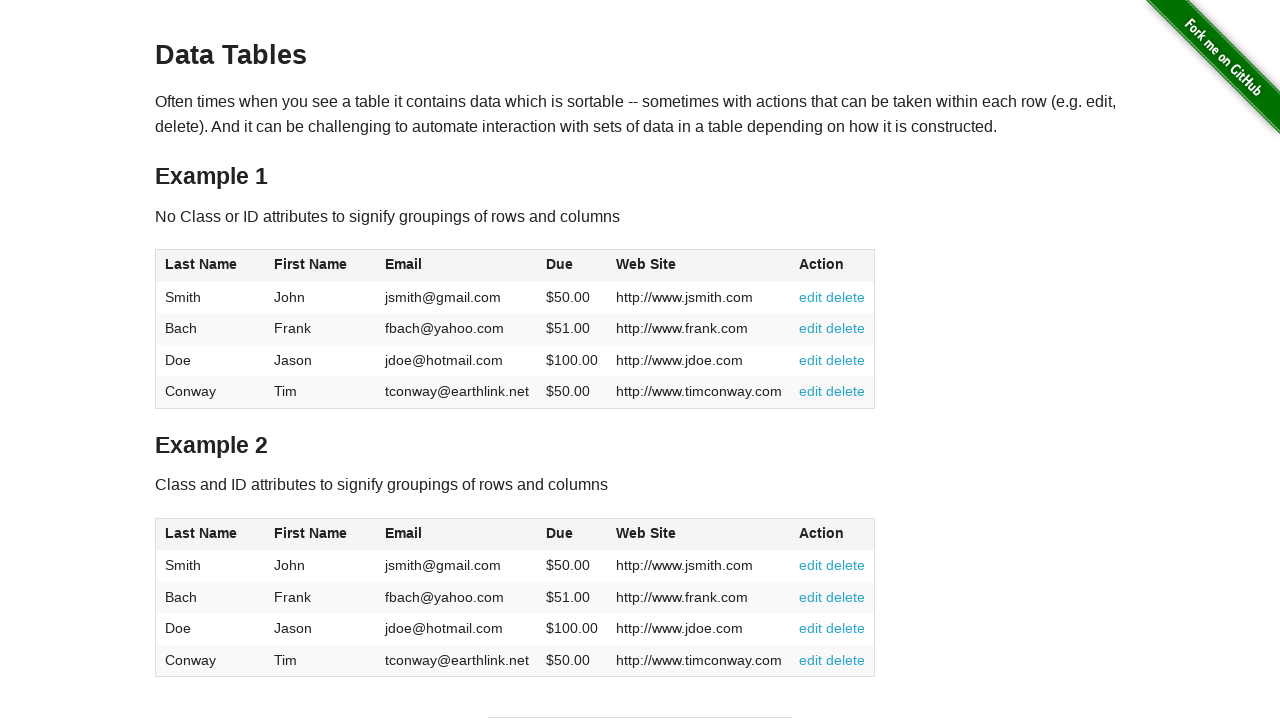

Validated website column row 0: 'http://www.jsmith.com' matches expected 'http://www.jsmith.com'
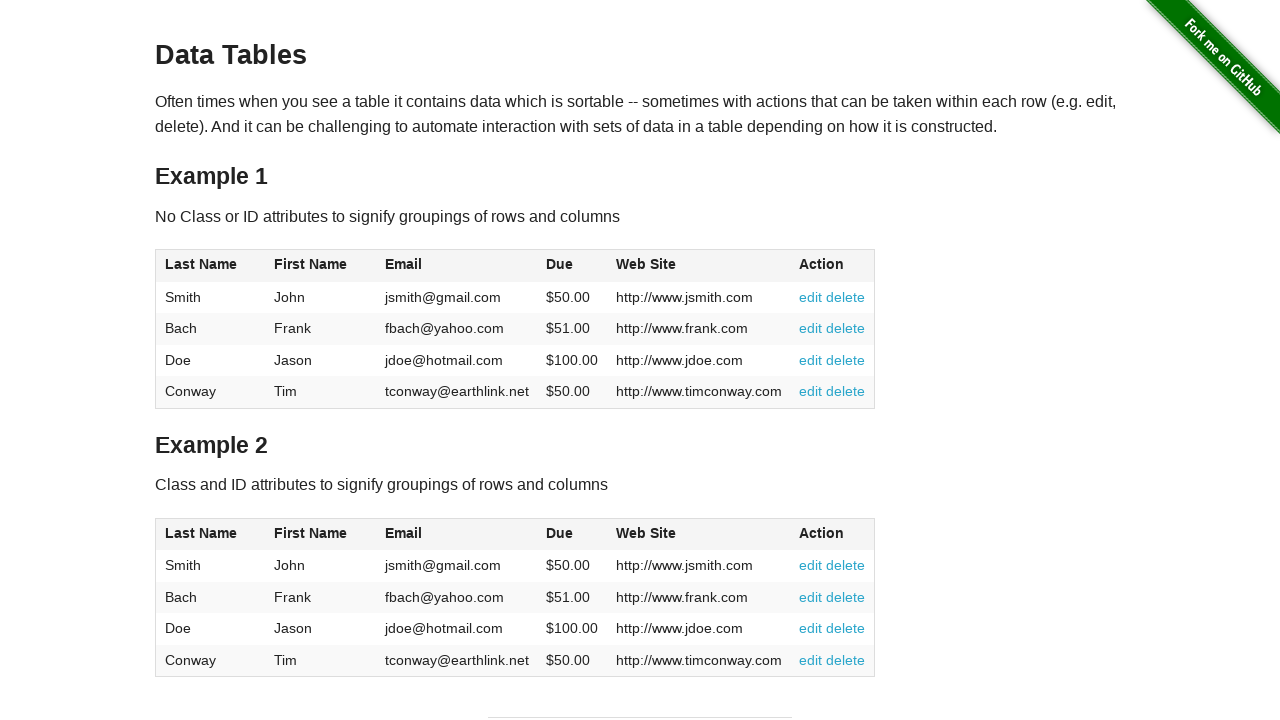

Validated website column row 1: 'http://www.frank.com' matches expected 'http://www.frank.com'
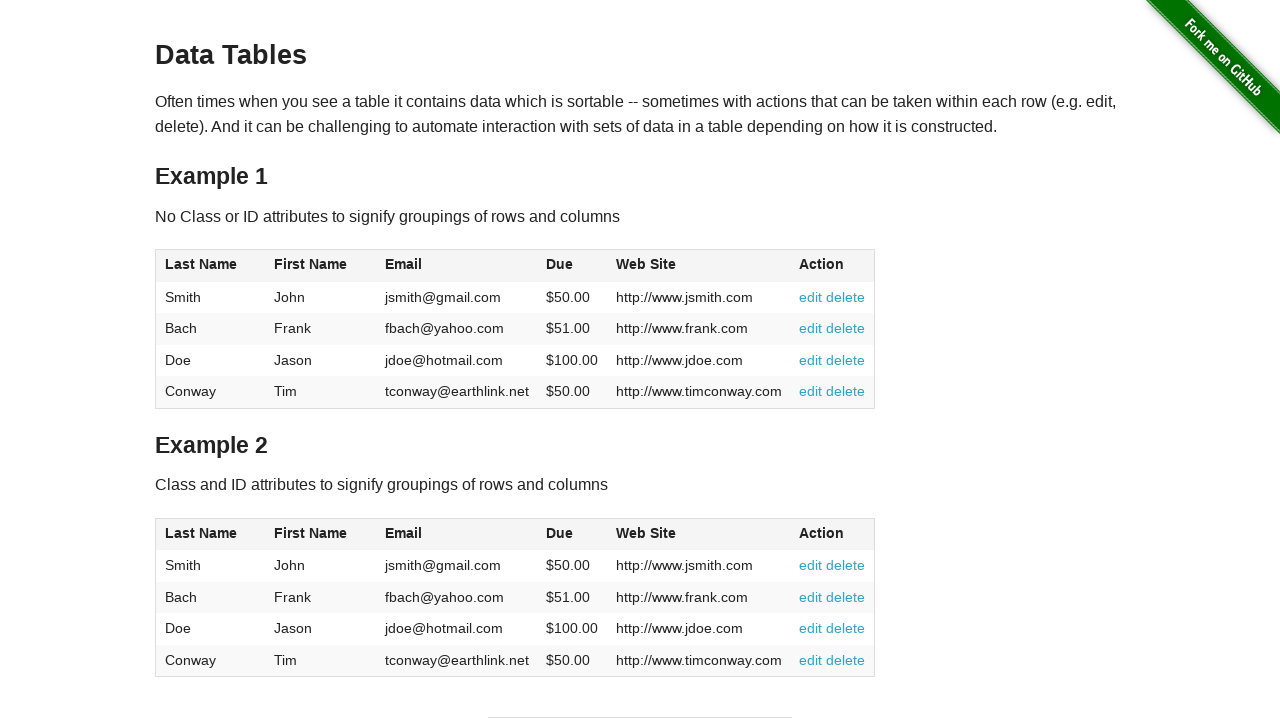

Validated website column row 2: 'http://www.jdoe.com' matches expected 'http://www.jdoe.com'
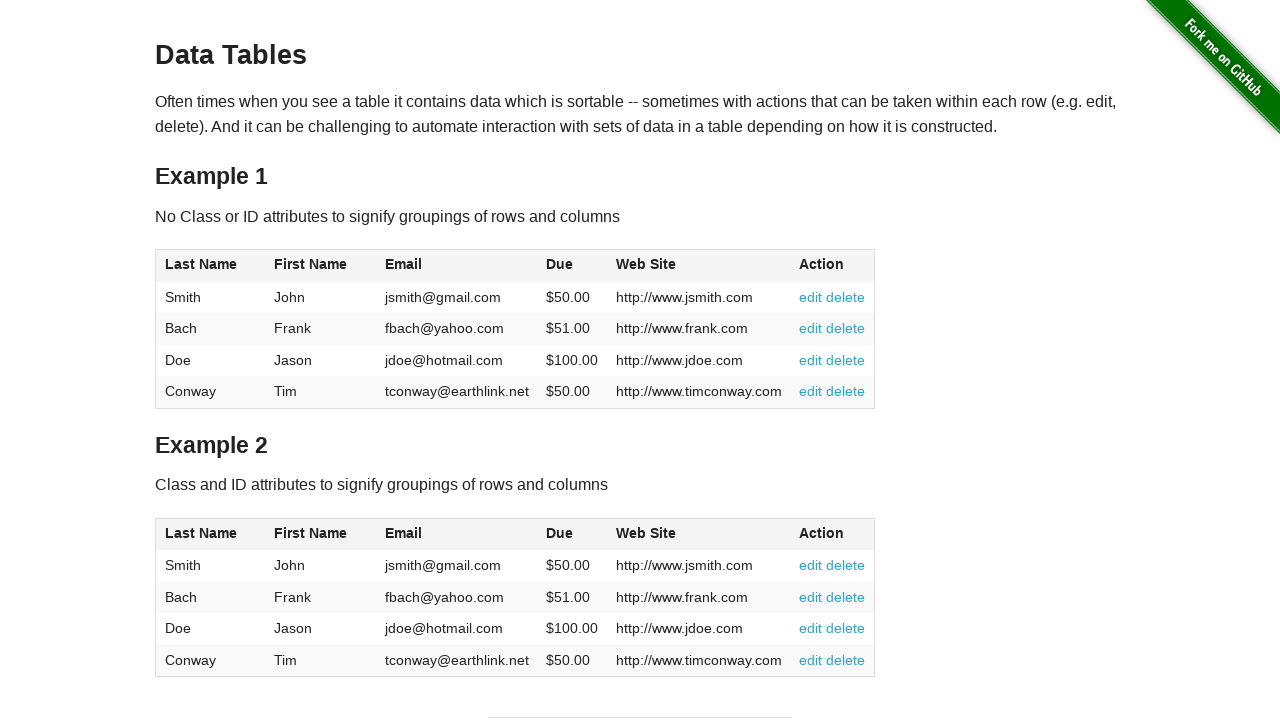

Validated website column row 3: 'http://www.timconway.com' matches expected 'http://www.timconway.com'
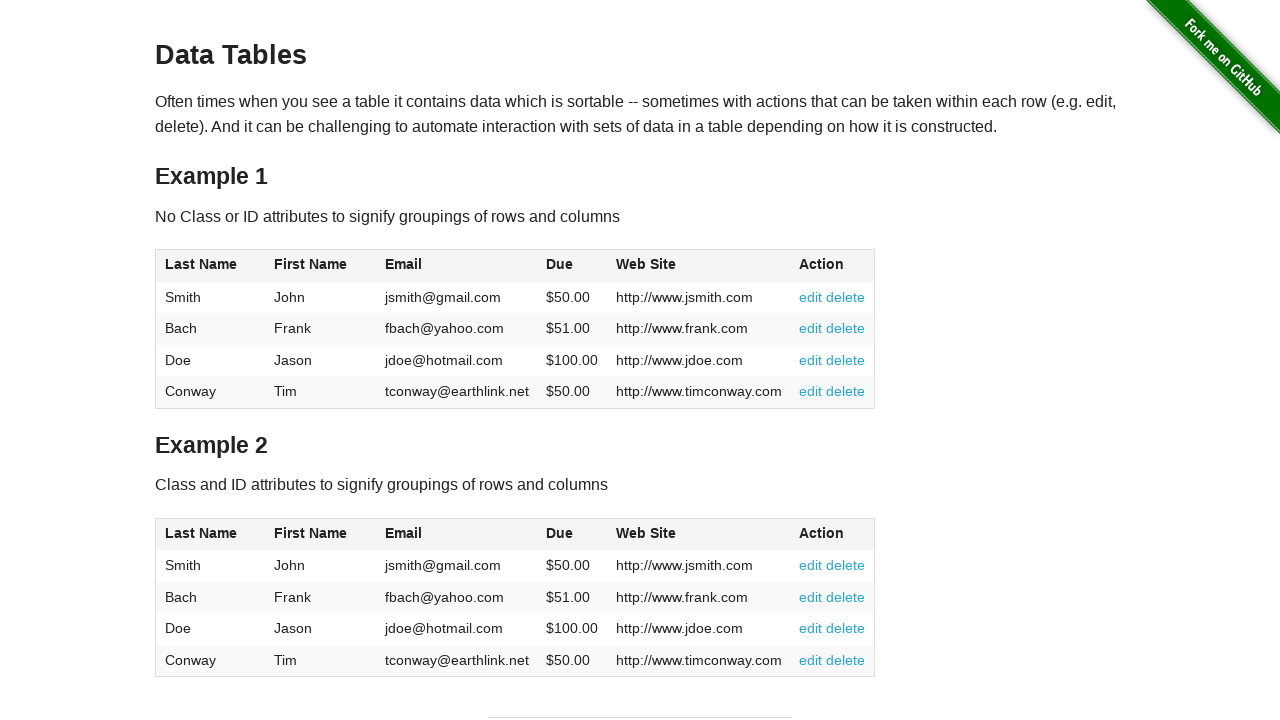

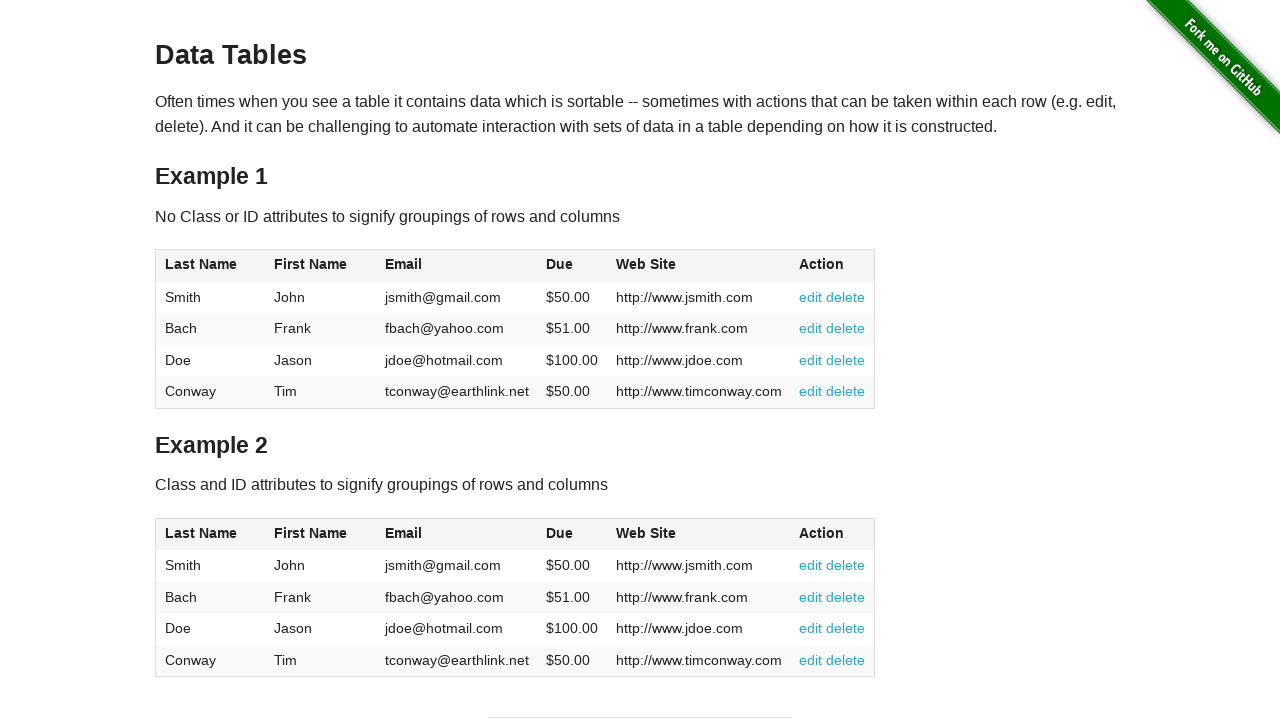